Tests registration form validation when confirm password doesn't match the original password.

Starting URL: https://alada.vn/tai-khoan/dang-ky.html

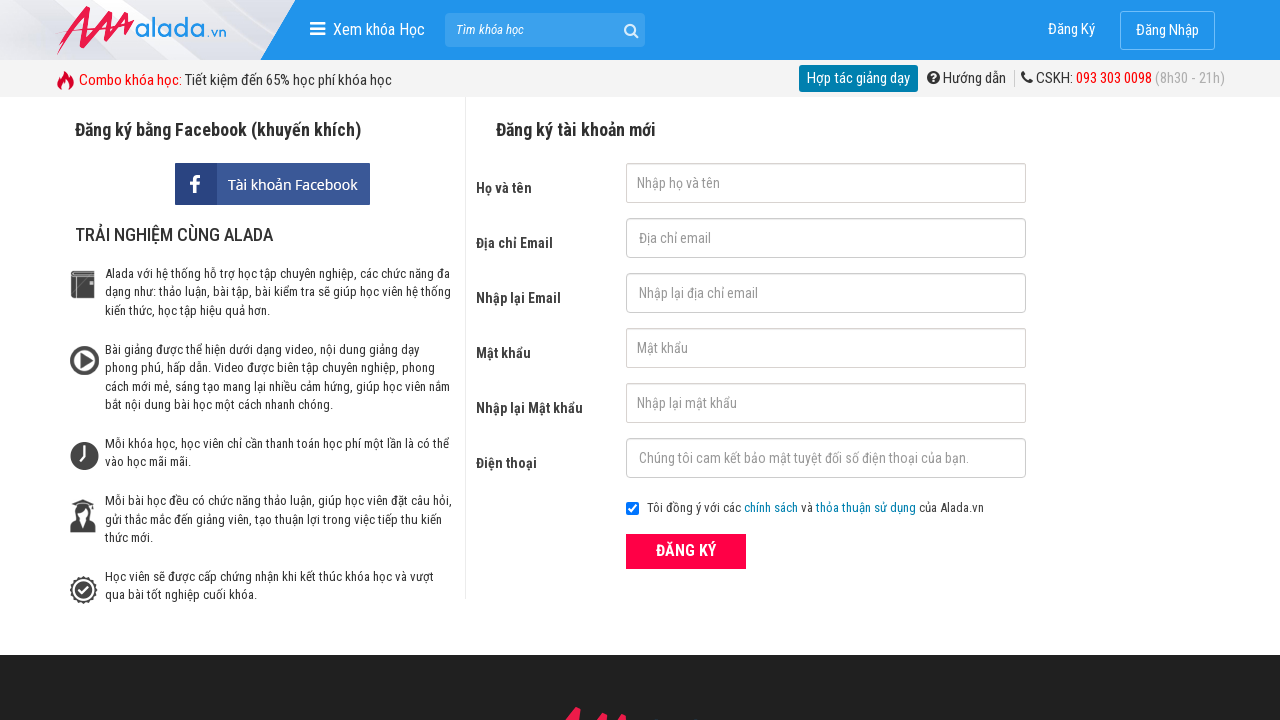

Filled first name field with 'Donald Trump' on input[name='txtFirstname']
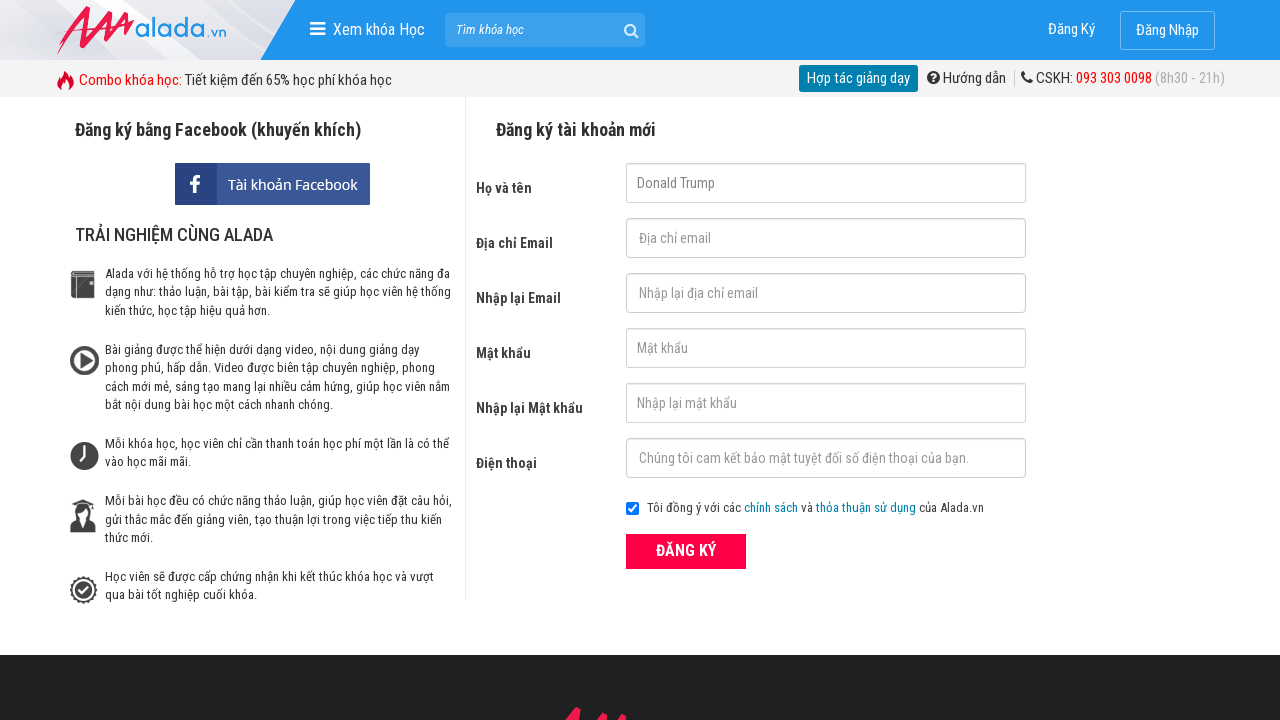

Filled email field with 'abc123@gmail.com' on input[name='txtEmail']
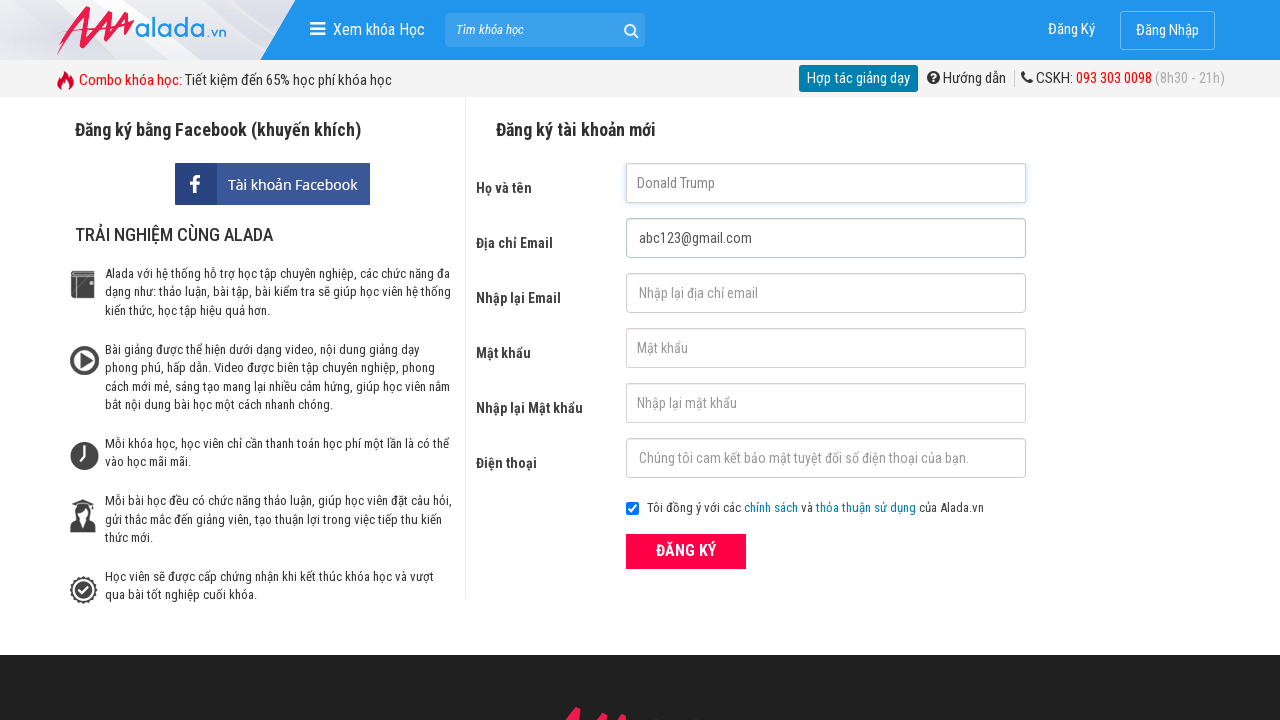

Filled confirm email field with 'abc123@gmail.com' on input[name='txtCEmail']
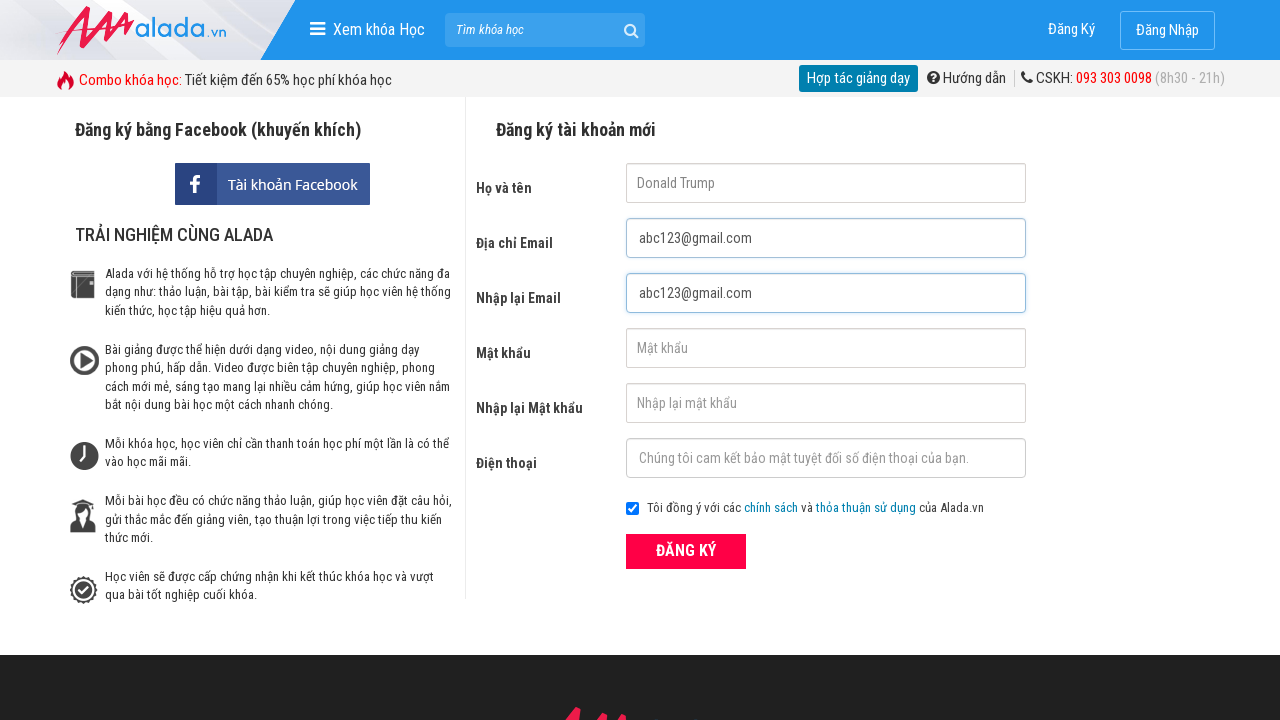

Filled password field with '123456' on input[name='txtPassword']
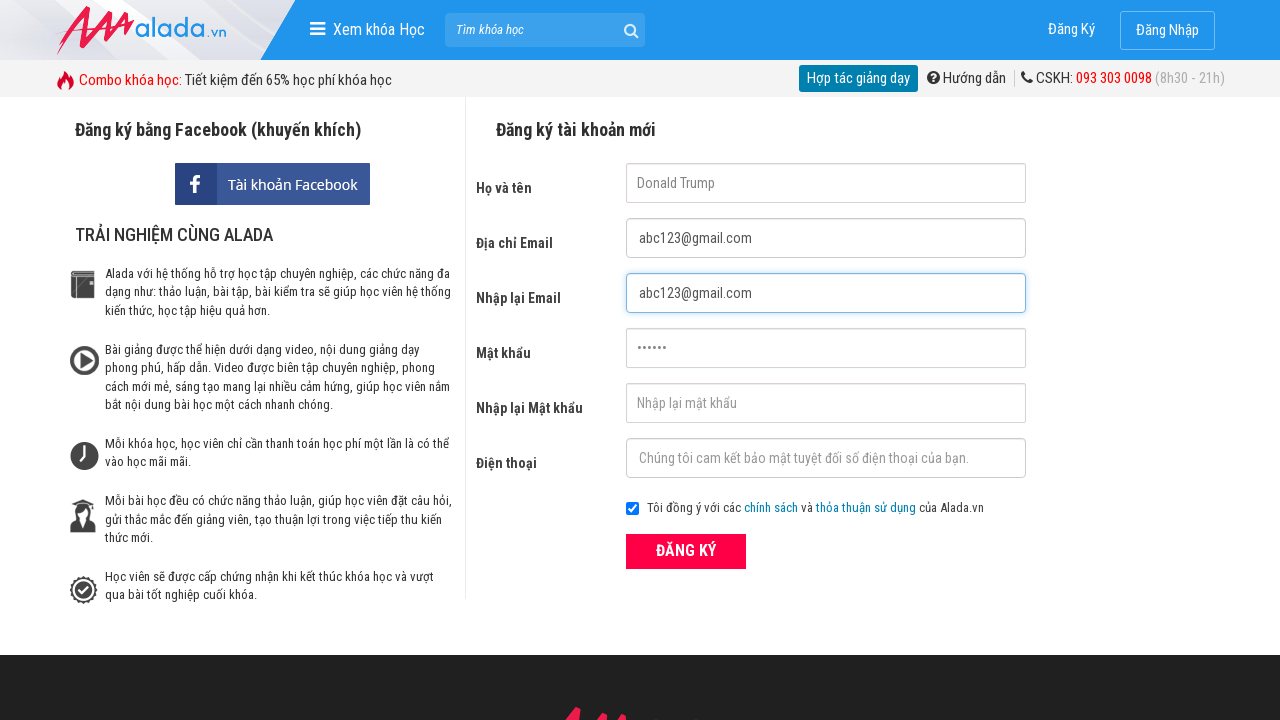

Filled confirm password field with mismatched password '123457' on input[name='txtCPassword']
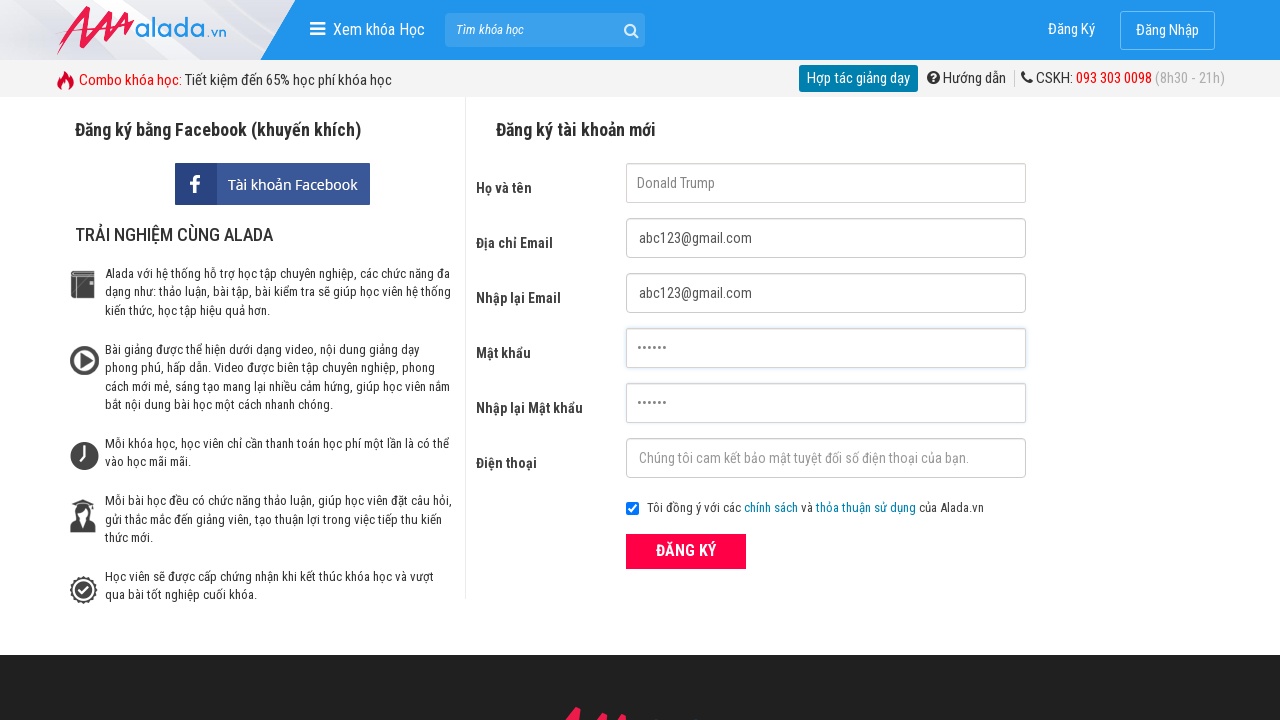

Filled phone number field with '0912345678' on input[name='txtPhone']
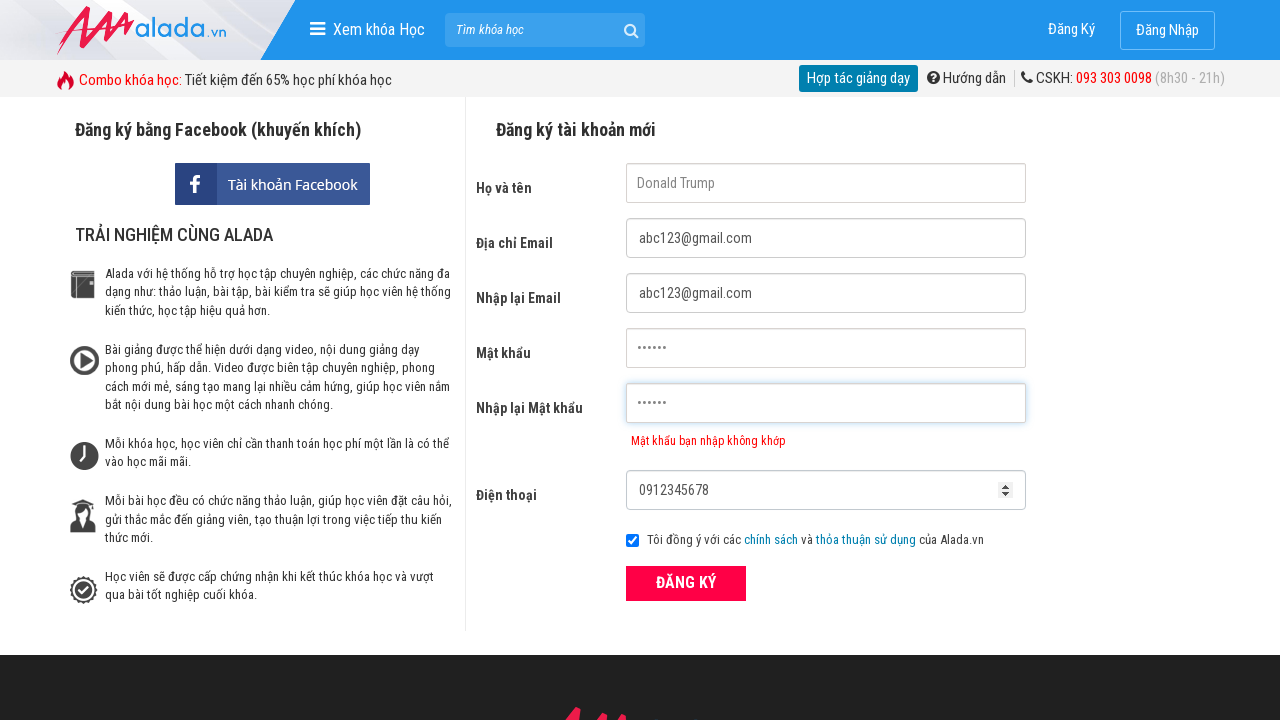

Clicked ĐĂNG KÝ (Register) button at (686, 583) on xpath=//form[@id='frmLogin']//button[text()='ĐĂNG KÝ']
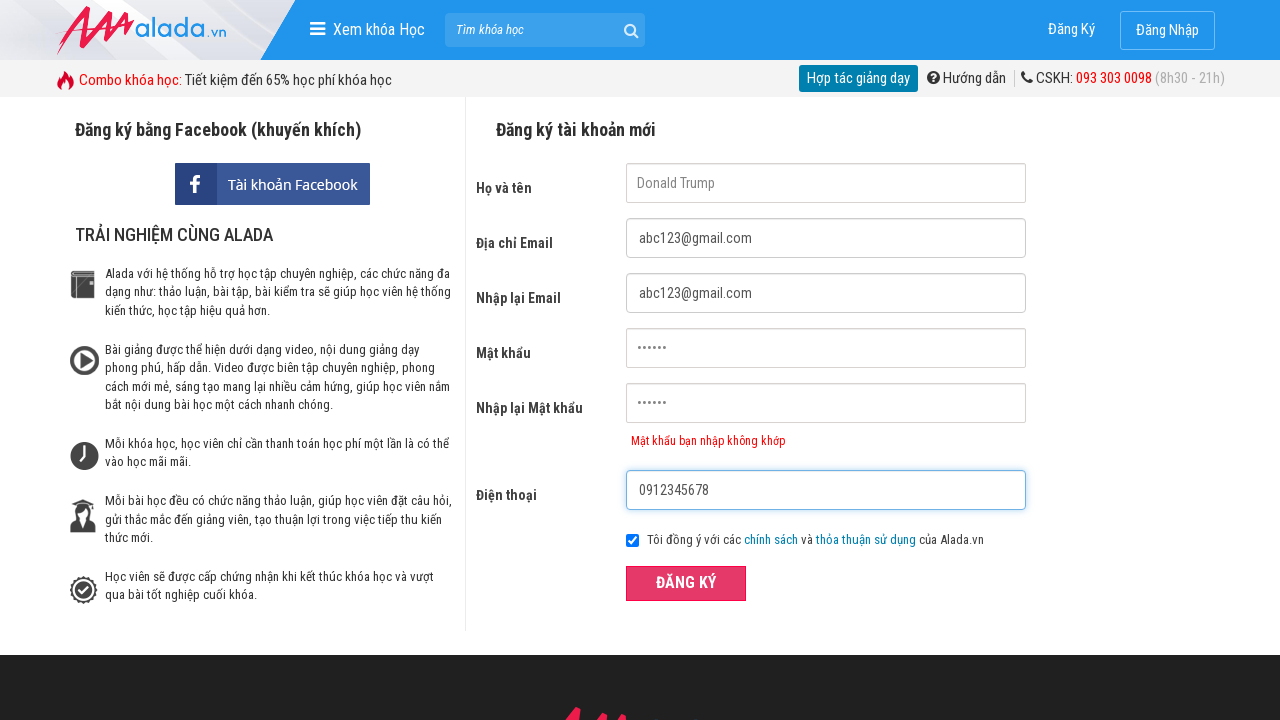

Confirm password error message appeared - validation triggered for mismatched passwords
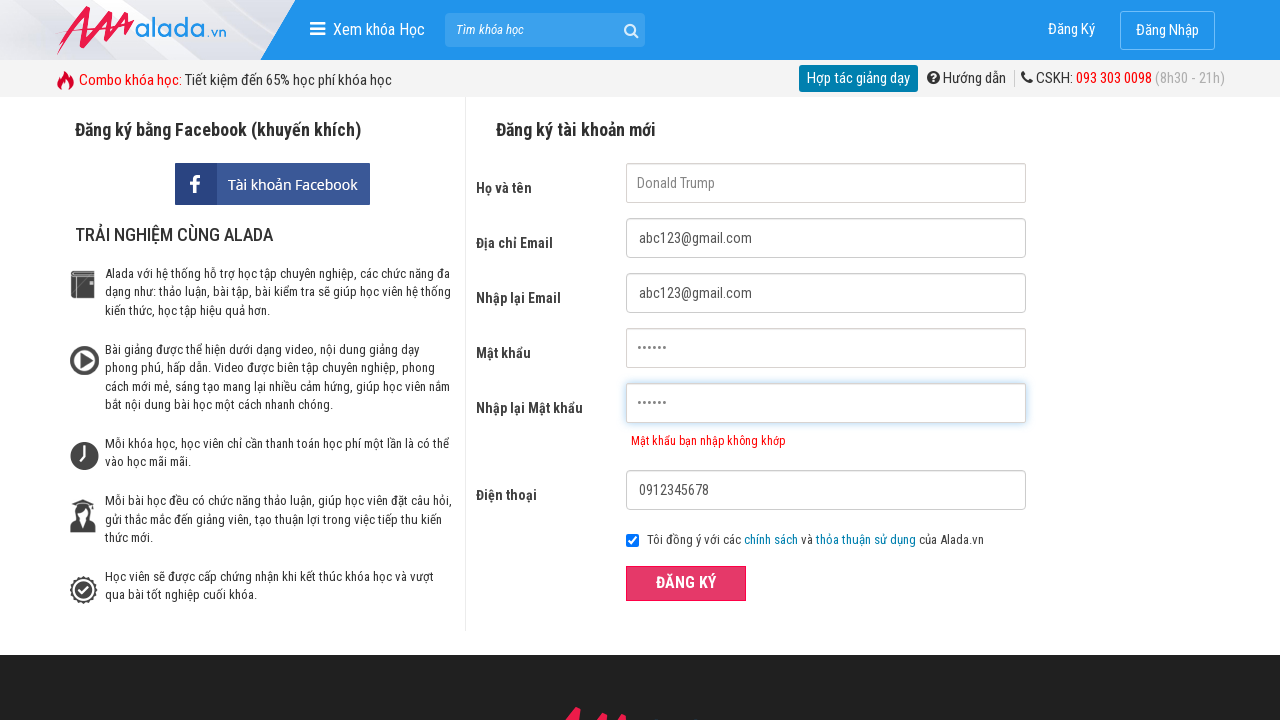

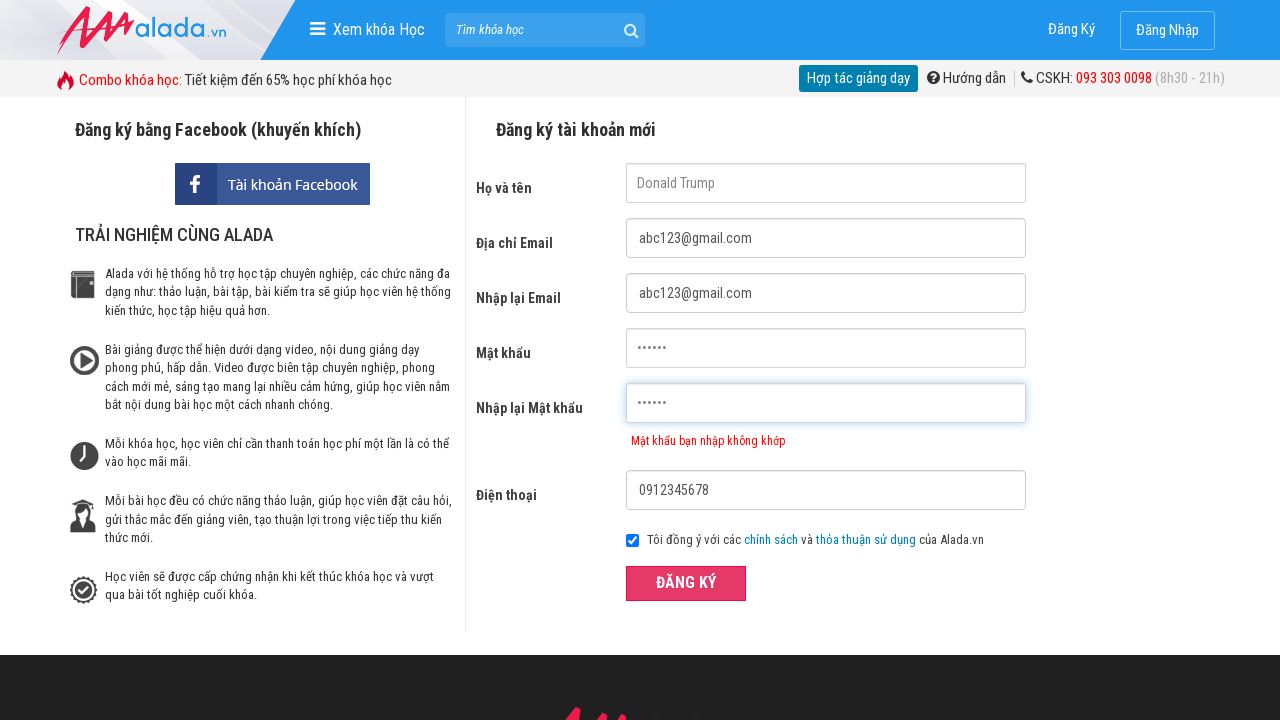